Automates a flight search on SpiceJet booking website by selecting Delhi as origin, Chennai as destination, picking a departure date, enabling Family and Friends option, and submitting the search form.

Starting URL: https://book.spicejet.com/

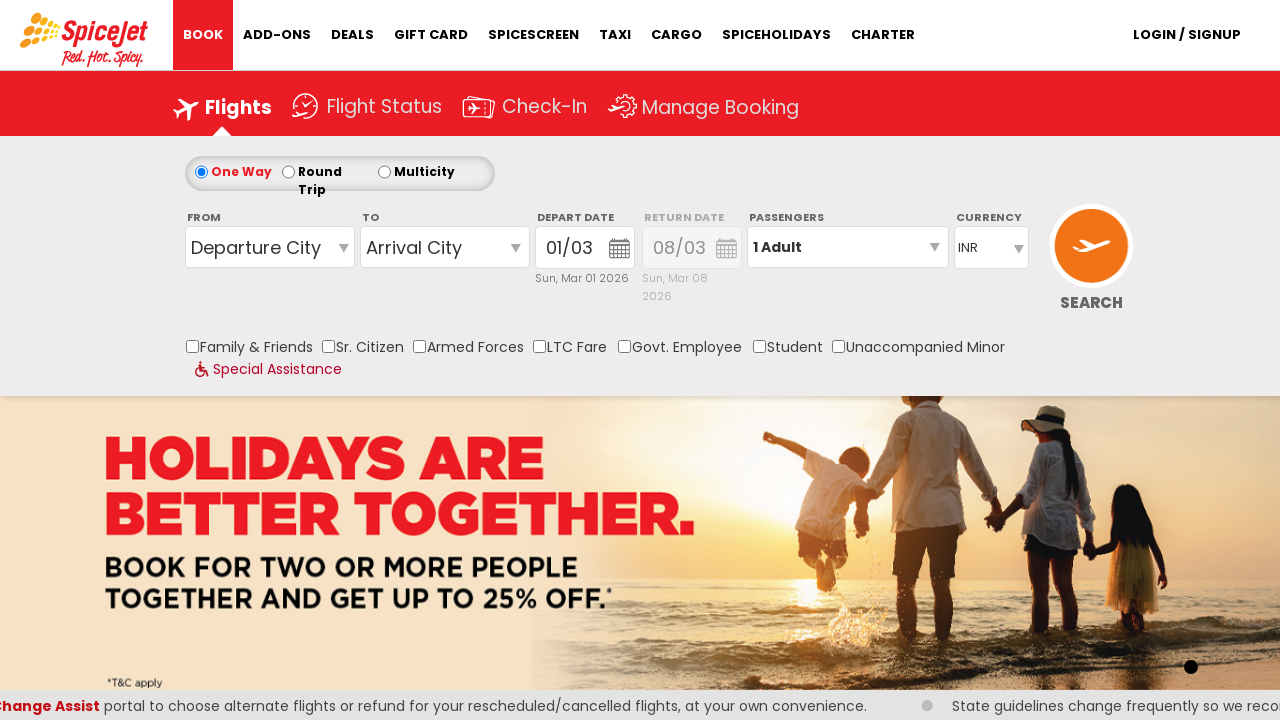

Clicked on origin station input field at (270, 247) on #ControlGroupSearchView_AvailabilitySearchInputSearchVieworiginStation1_CTXT
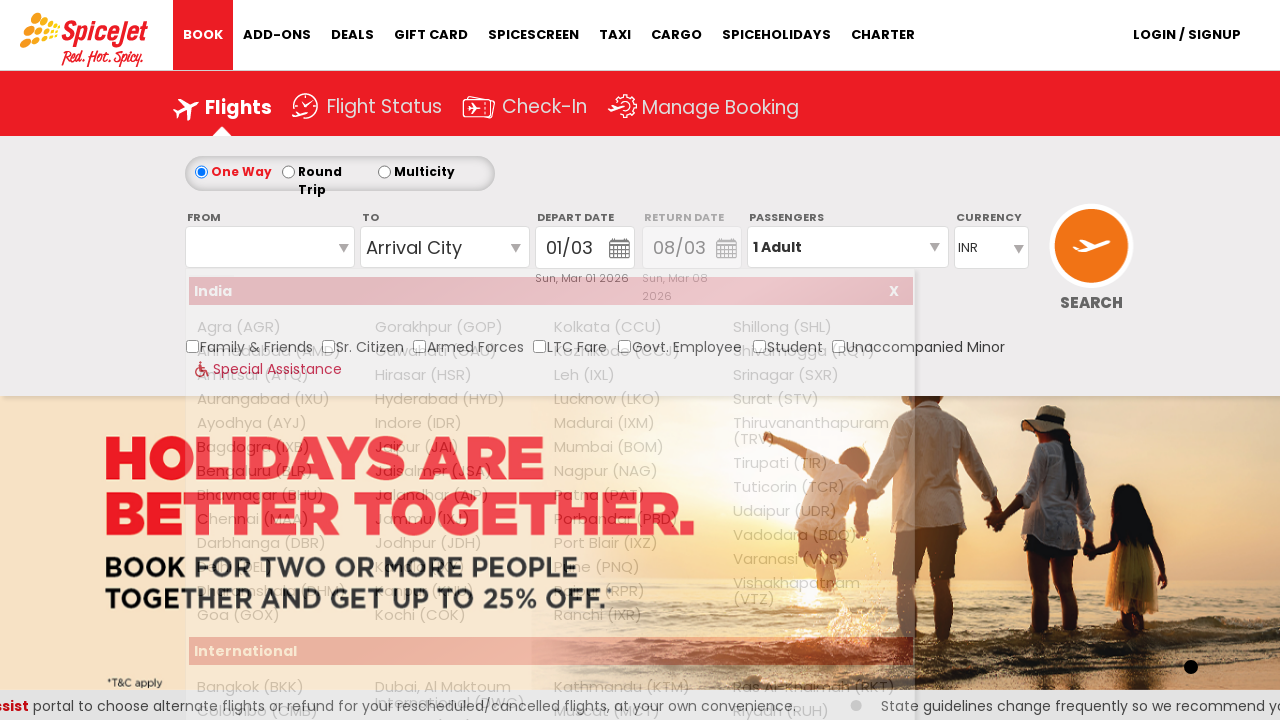

Selected Delhi (DEL) as origin at (278, 567) on a[value='DEL']
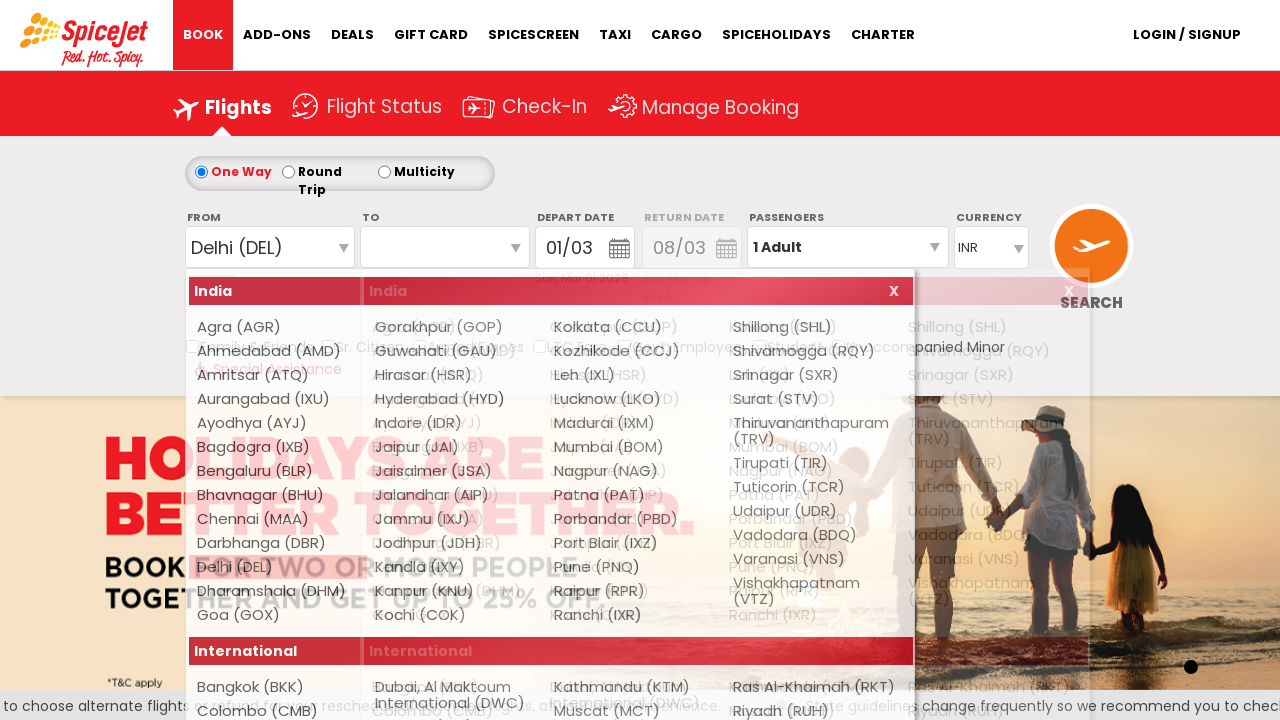

Waited for origin selection to register
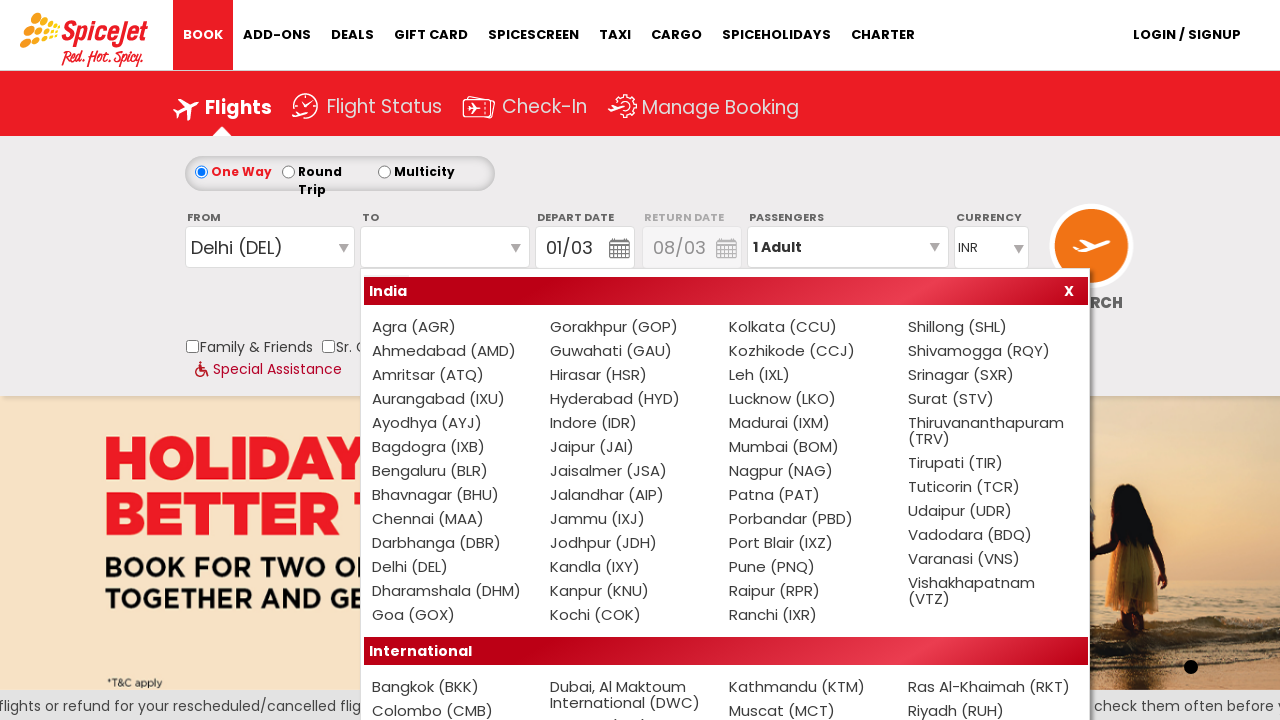

Clicked on destination station input field at (444, 247) on #ControlGroupSearchView_AvailabilitySearchInputSearchViewdestinationStation1_CTX
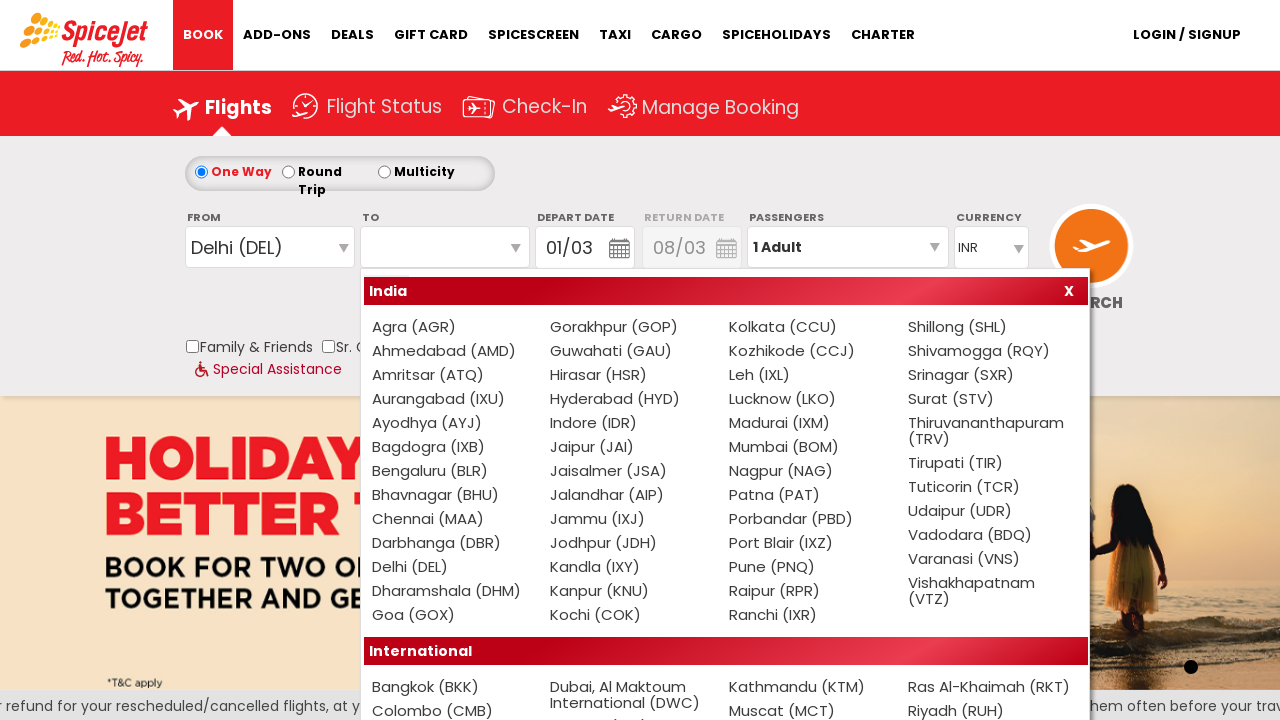

Selected Chennai (MAA) as destination at (453, 519) on div.right1.mobile-right.destination a[value='MAA']
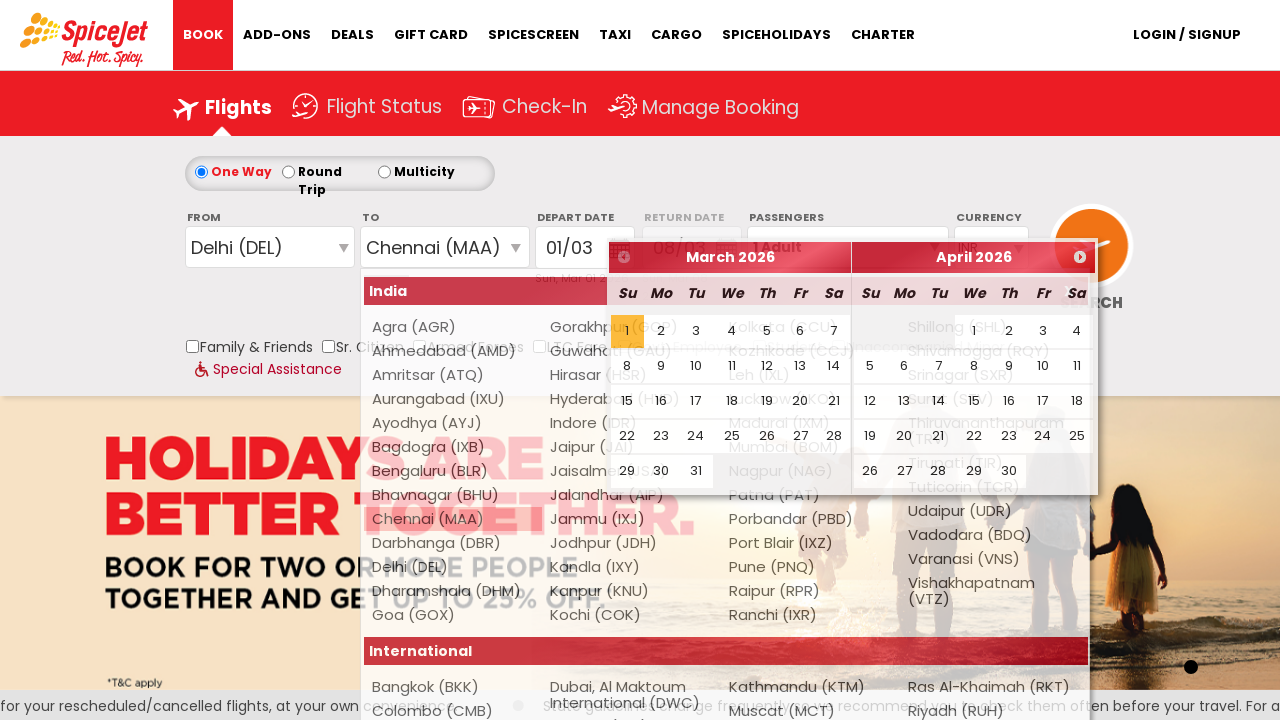

Clicked on date picker at (584, 248) on #custom_date_picker_id_1
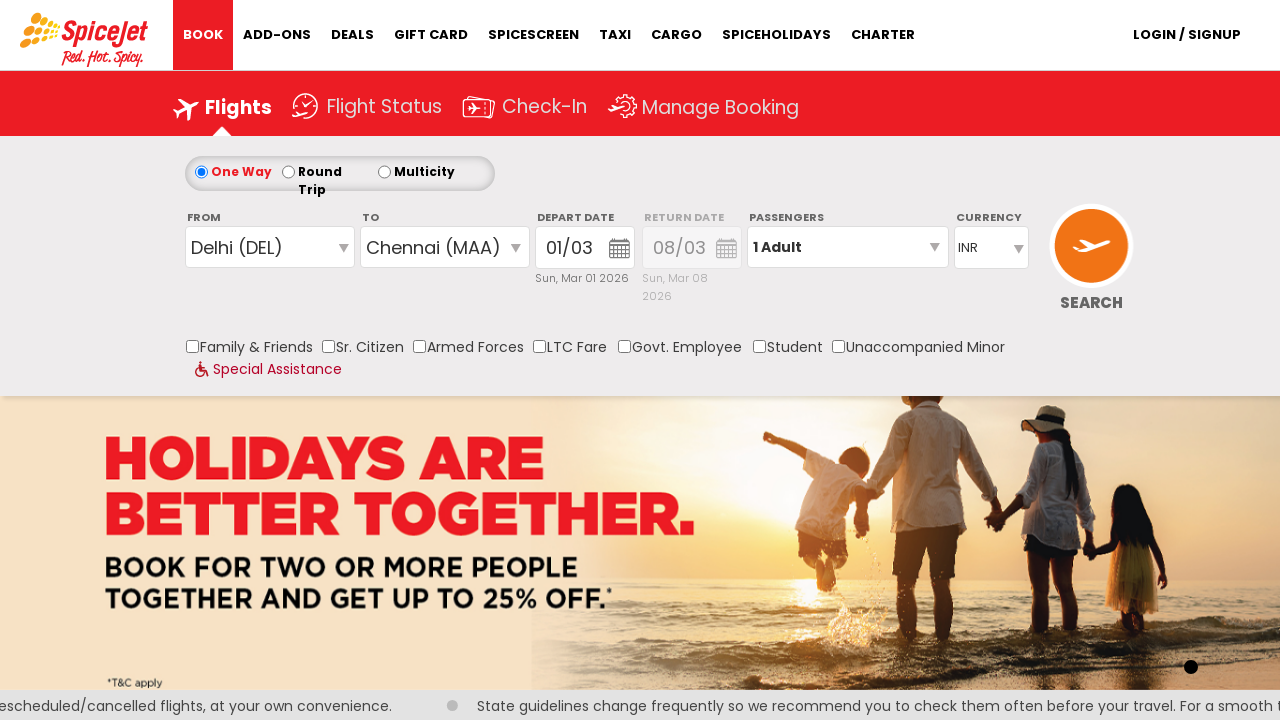

Waited for date picker to appear
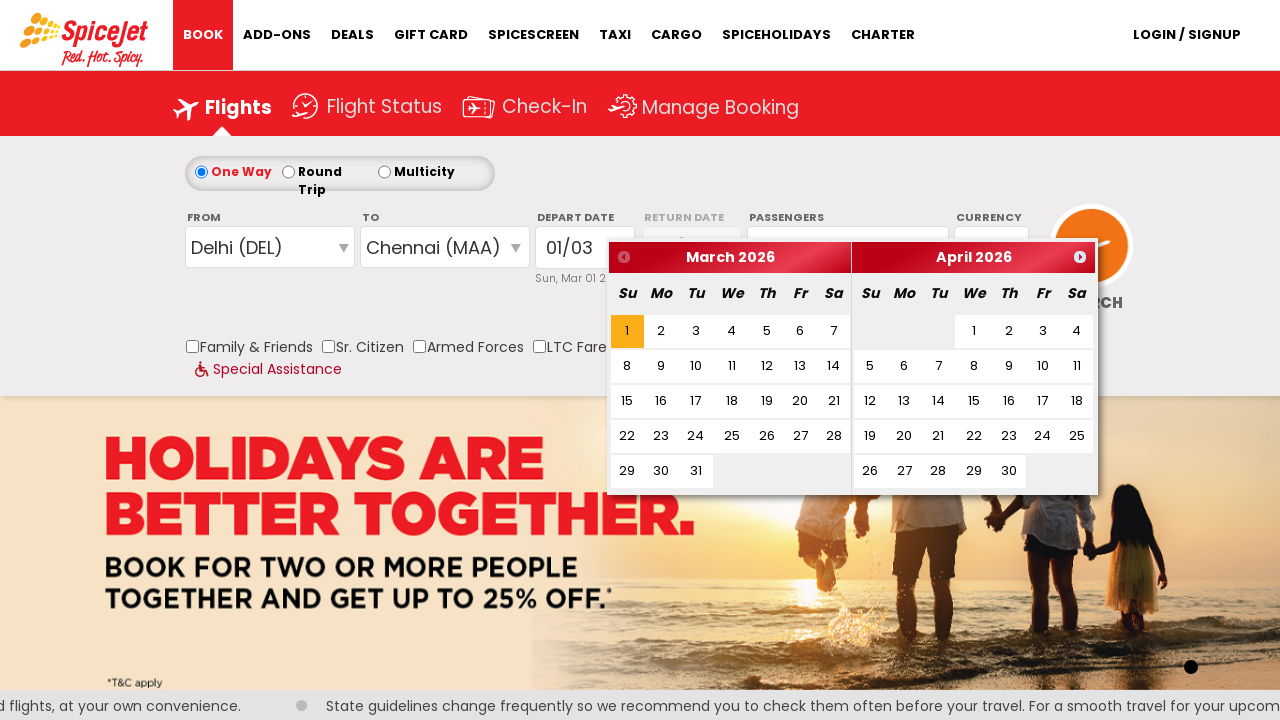

Selected departure date from calendar at (627, 331) on .ui-state-default.ui-state-highlight.ui-state-active
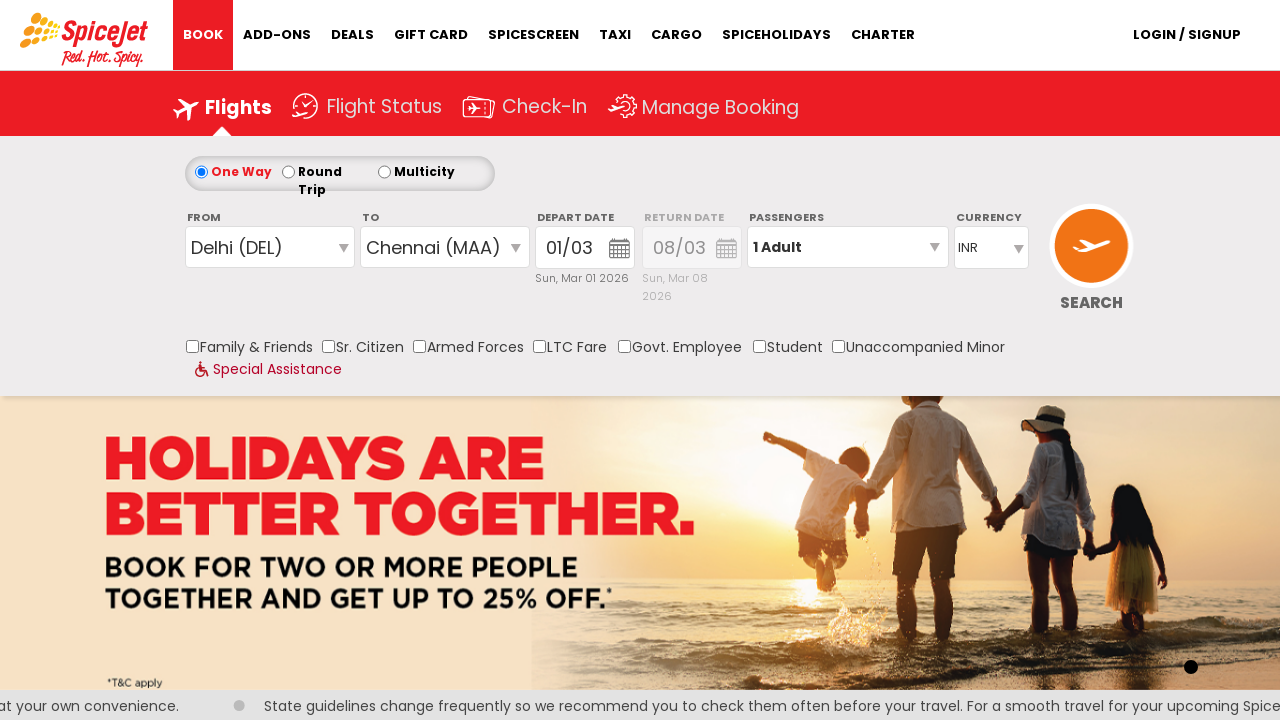

Enabled Family and Friends option at (192, 346) on #ControlGroupSearchView_AvailabilitySearchInputSearchView_FamilyAndFriends
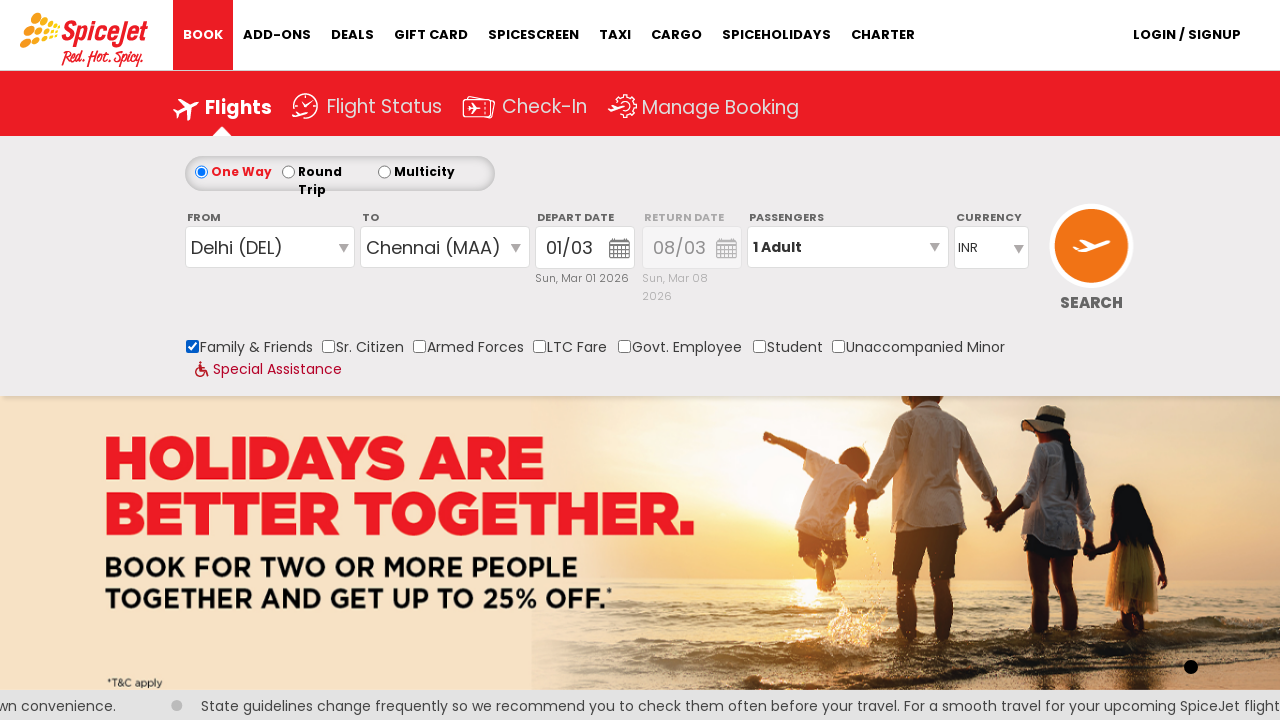

Clicked submit button to search flights at (1092, 246) on input[type='submit']
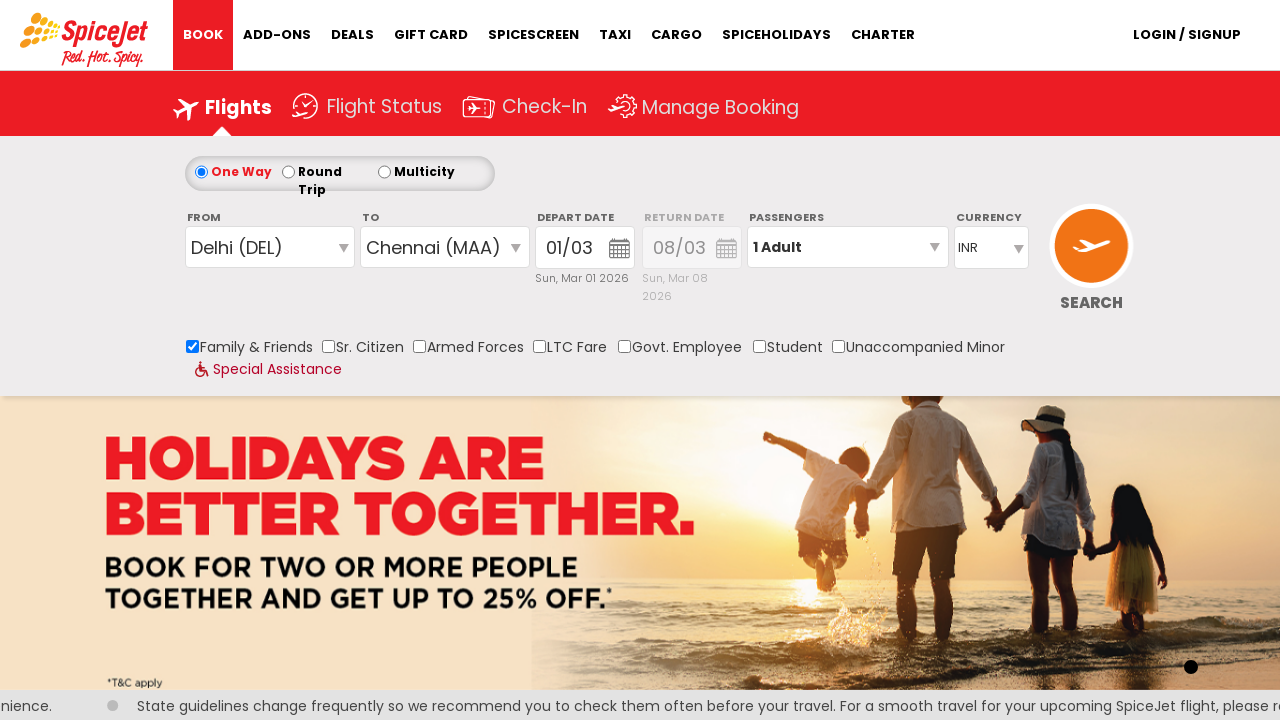

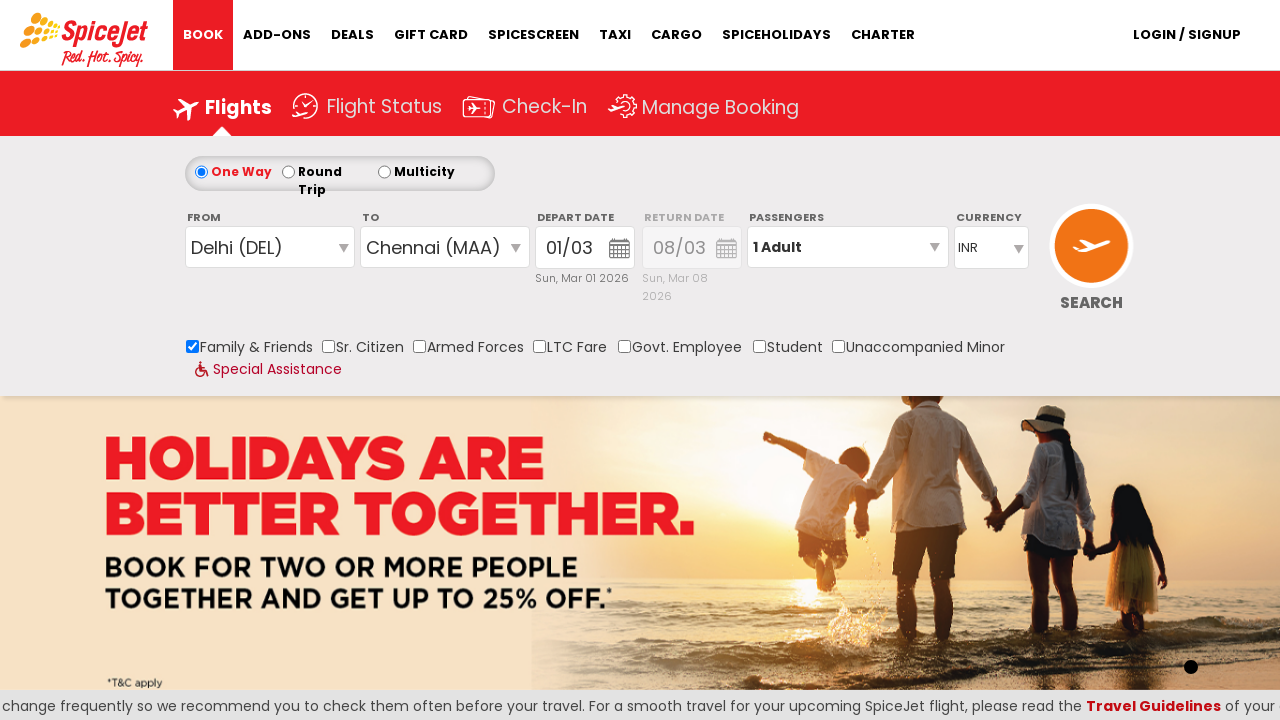